Tests file upload functionality by setting a file input and submitting the form

Starting URL: https://the-internet.herokuapp.com/upload

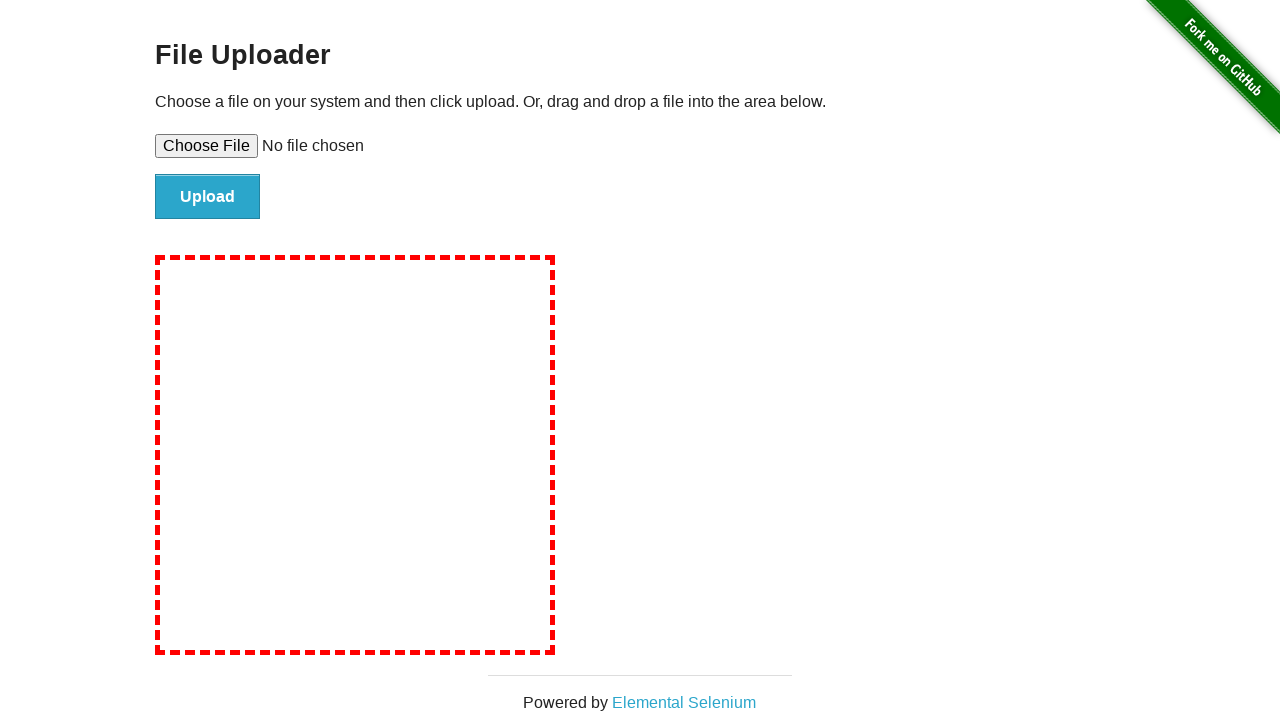

Set file input with empty file list
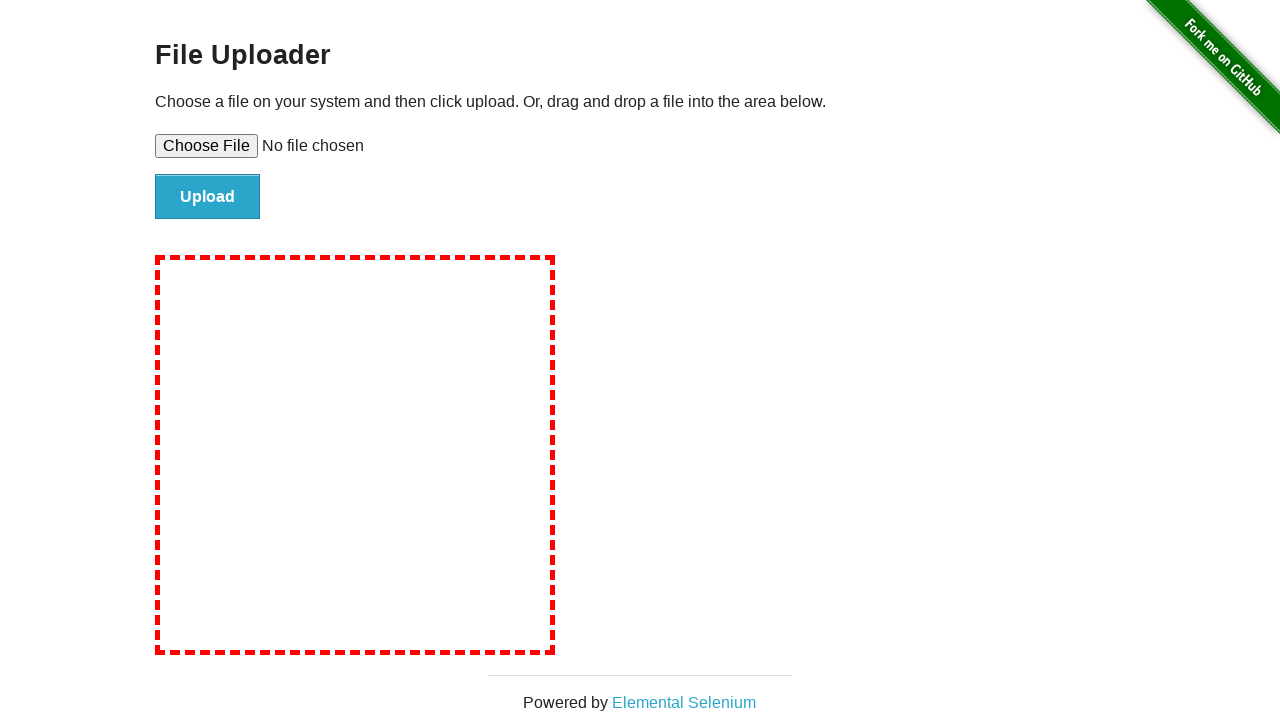

Clicked file upload submit button at (208, 197) on xpath=//*[@id='file-submit']
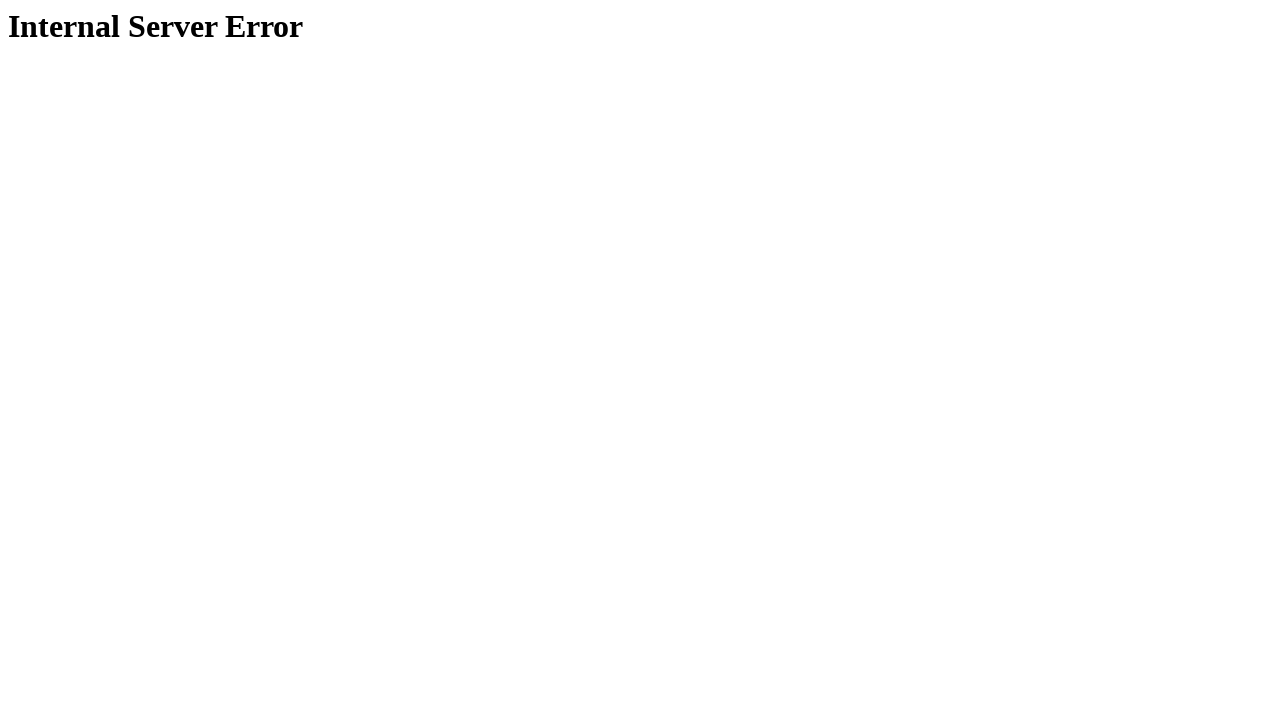

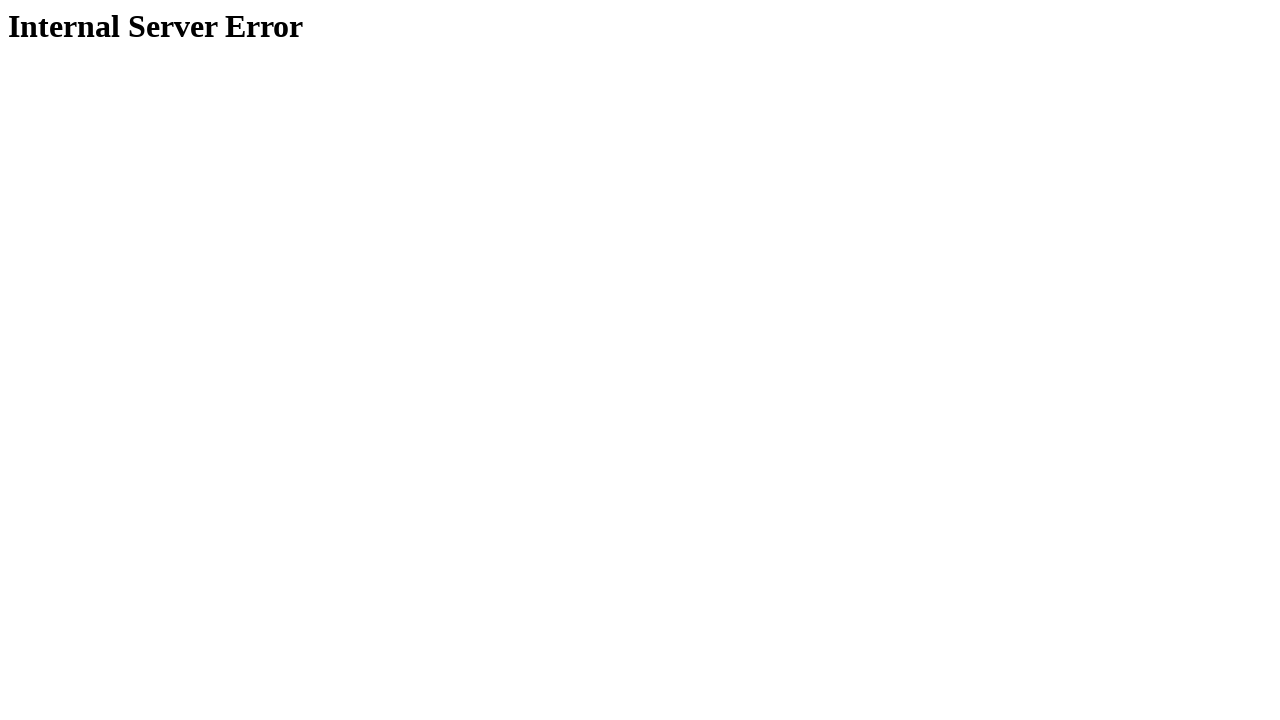